Tests Target.com search functionality by entering a product search term and clicking the search button

Starting URL: https://www.target.com/

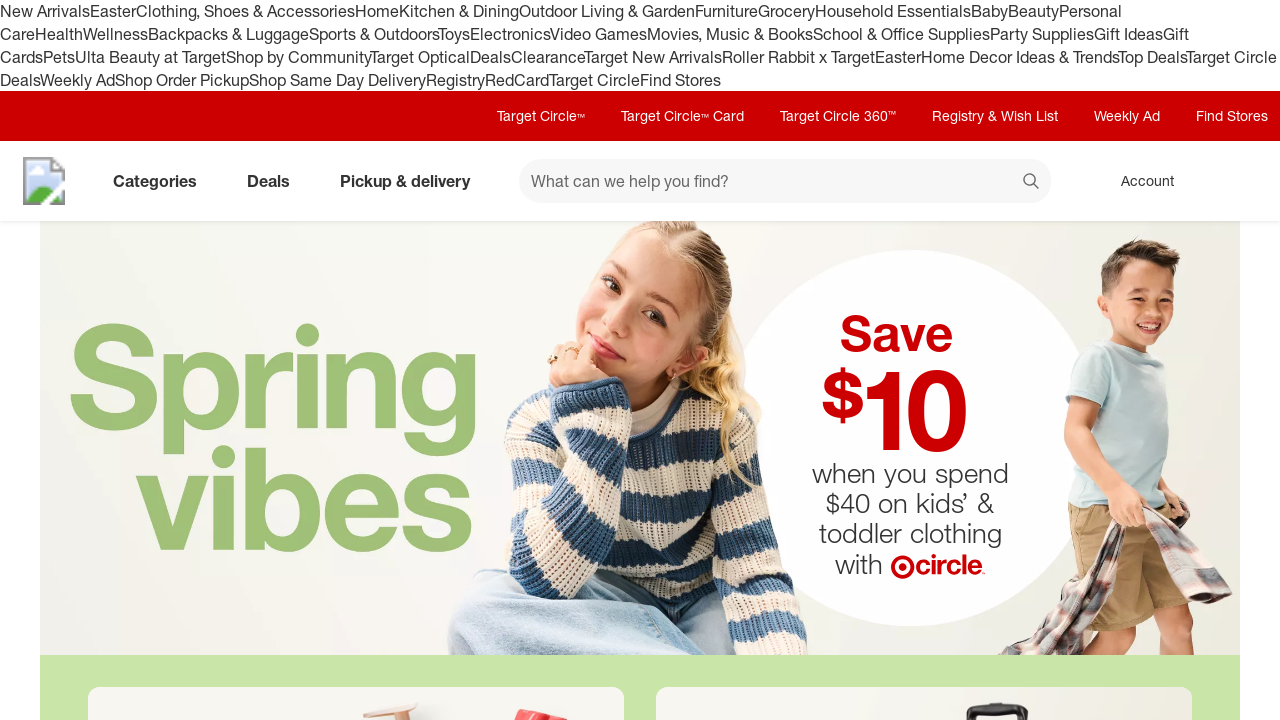

Filled search box with 'green tea' on #search
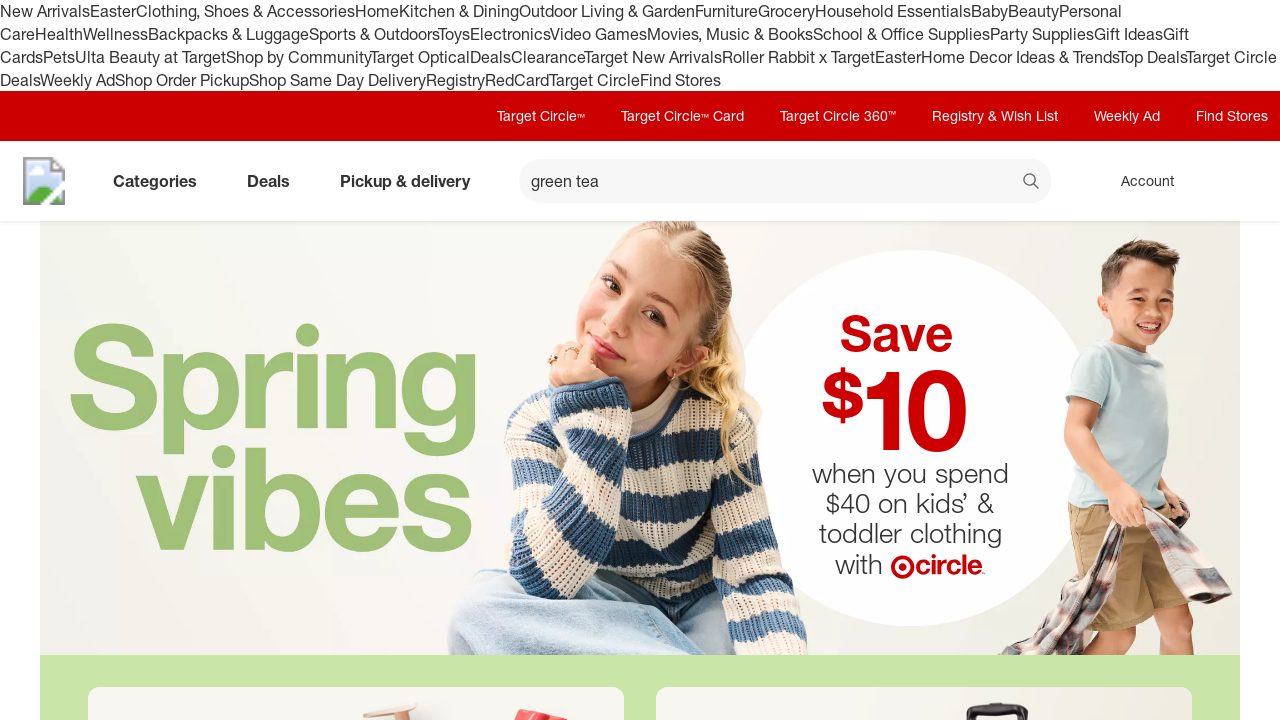

Clicked search button at (1032, 183) on button[data-test='@web/Search/SearchButton']
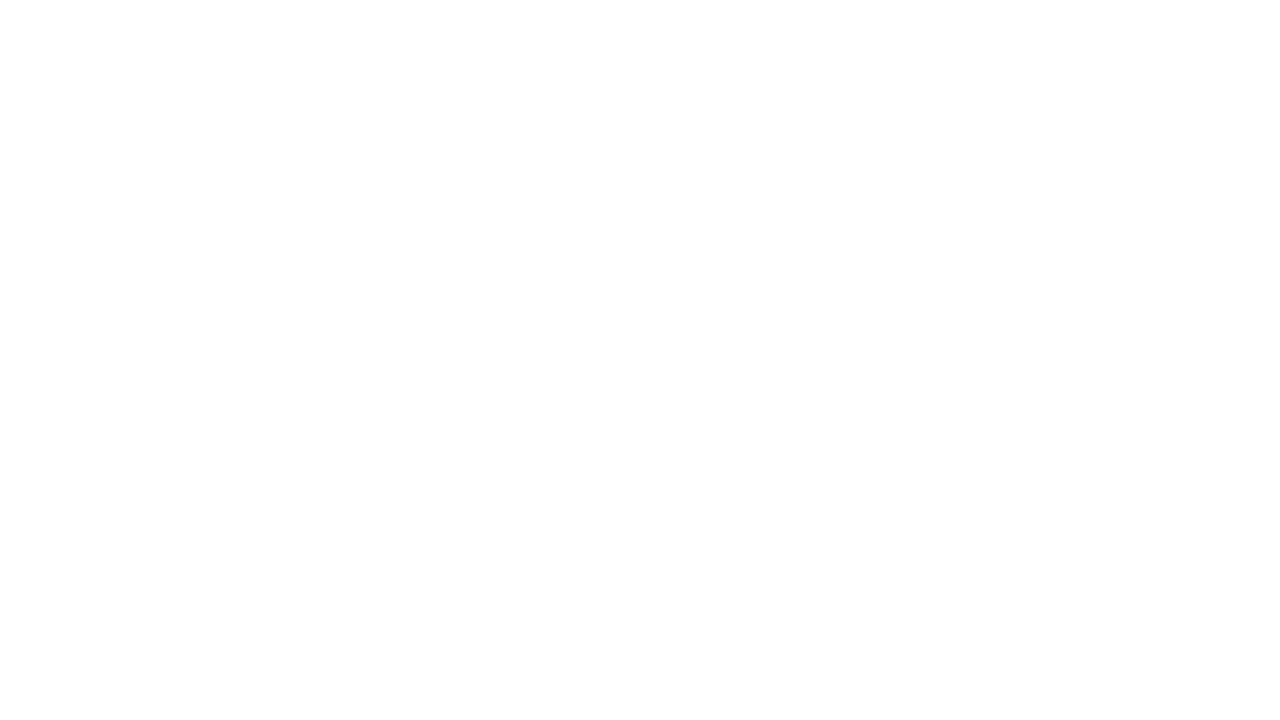

Search results loaded (networkidle state reached)
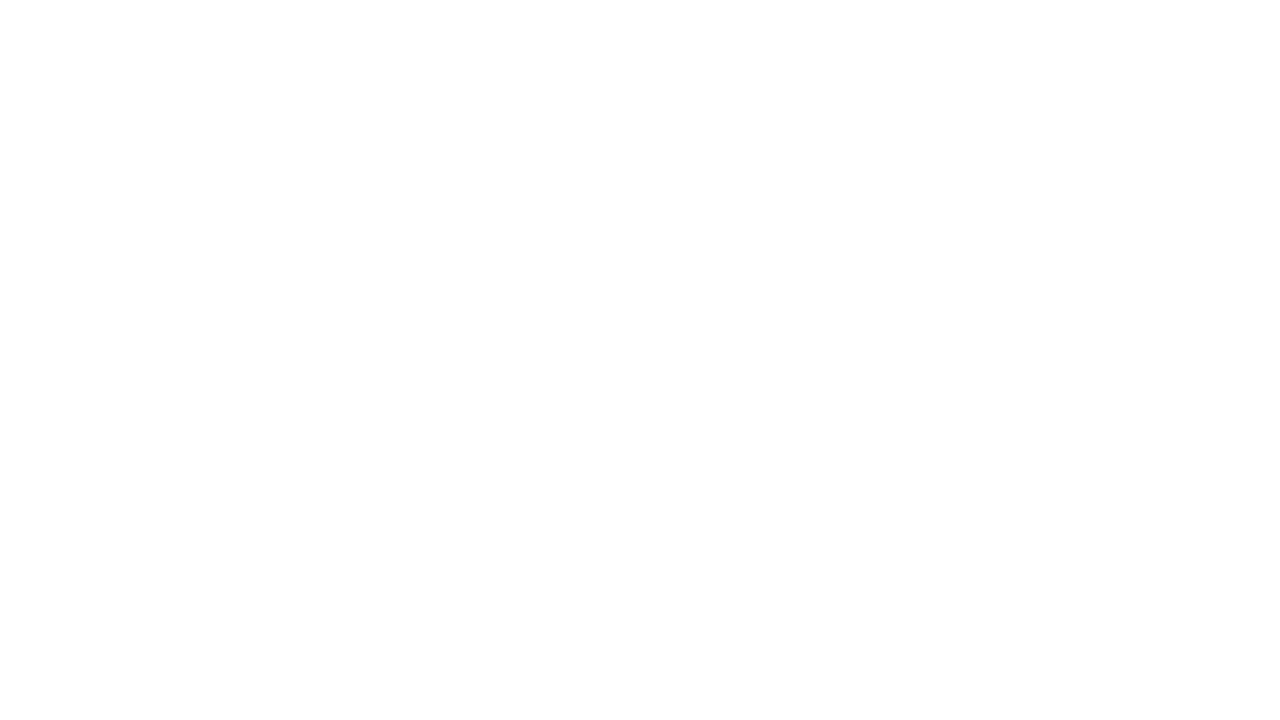

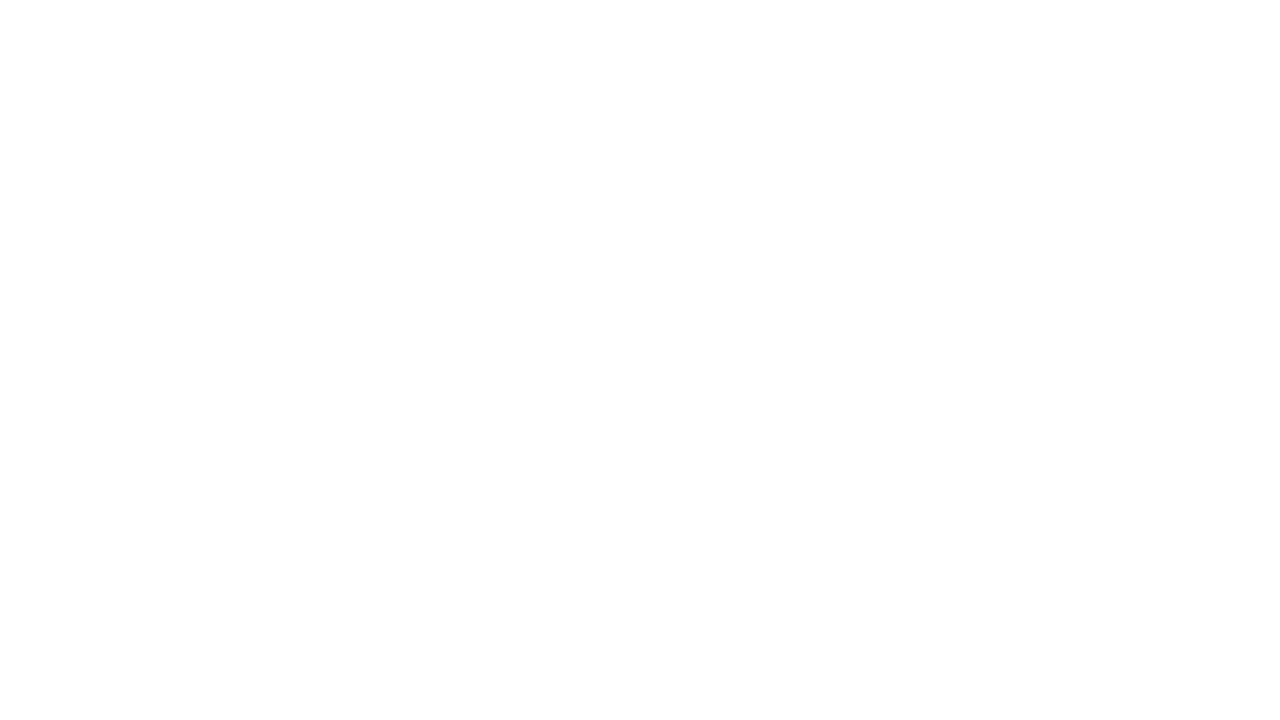